Tests child window/popup handling by clicking a button that opens a new window, switching to the new window, and clicking a menu element in the child window.

Starting URL: https://skpatro.github.io/demo/links/

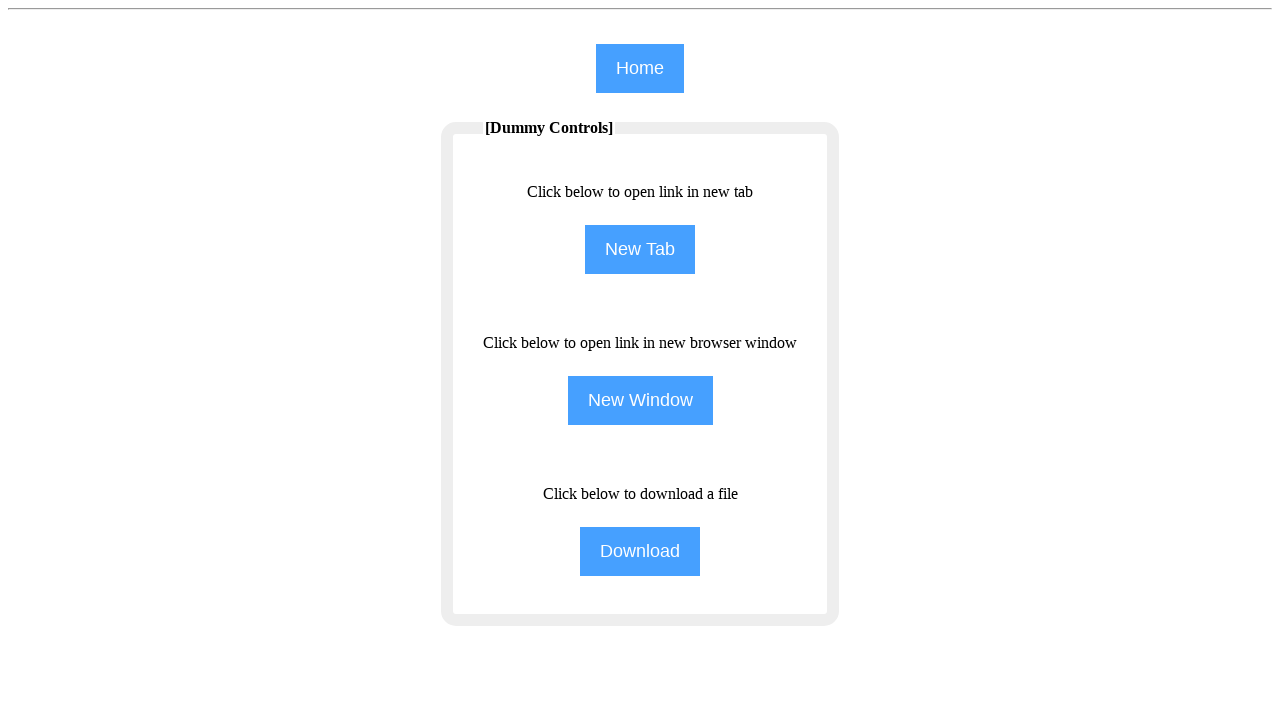

Clicked the second button to open a child window/popup at (640, 250) on (//input[@type='button'])[2]
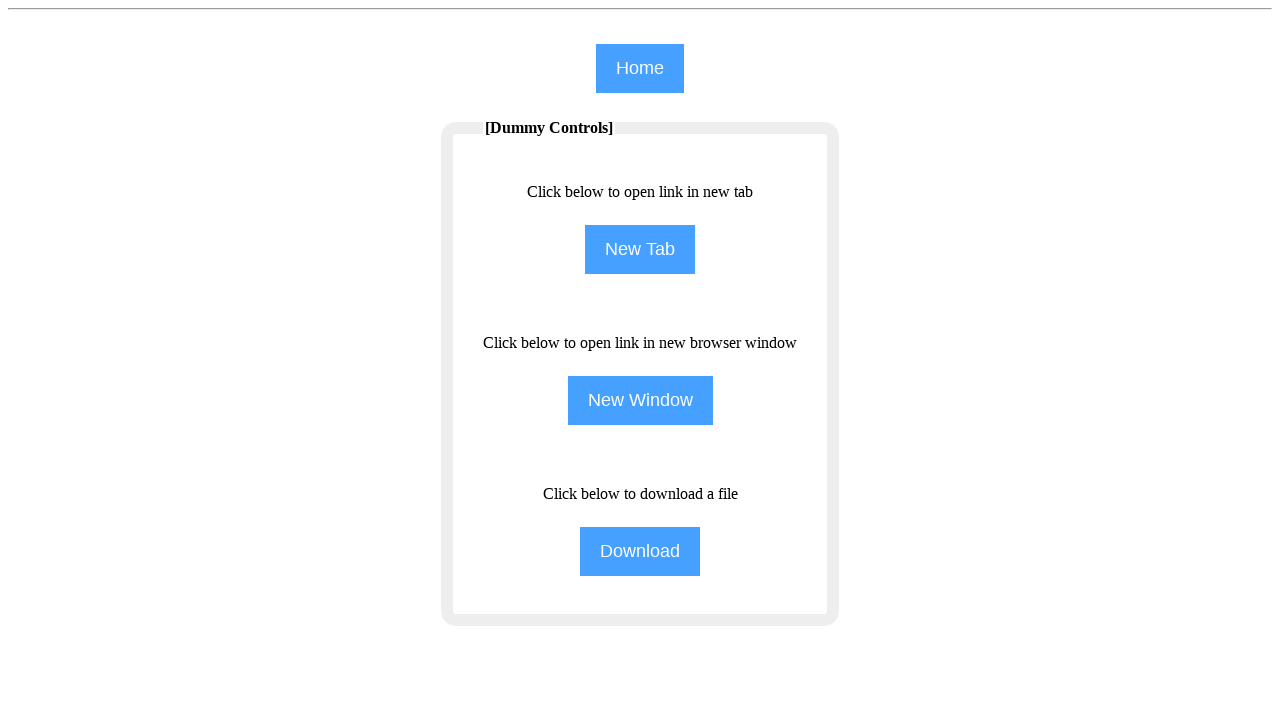

Child window/popup opened and captured at (640, 250) on (//input[@type='button'])[2]
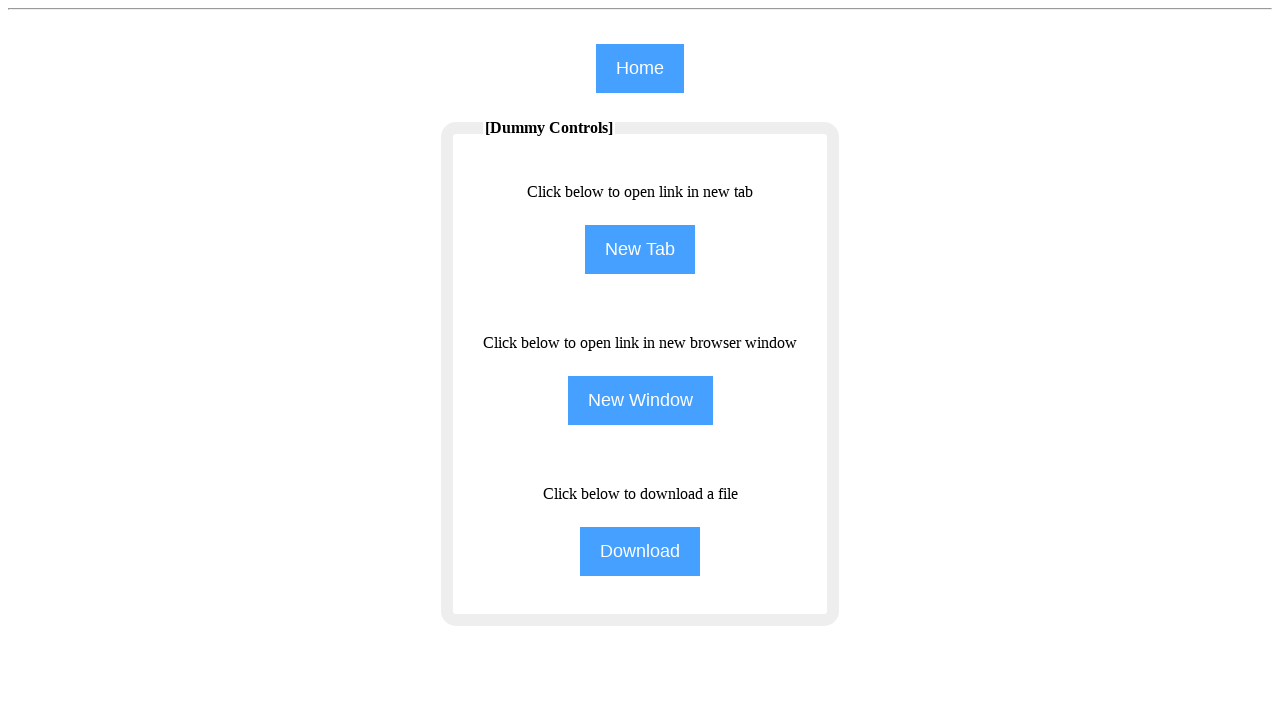

Switched to child window context
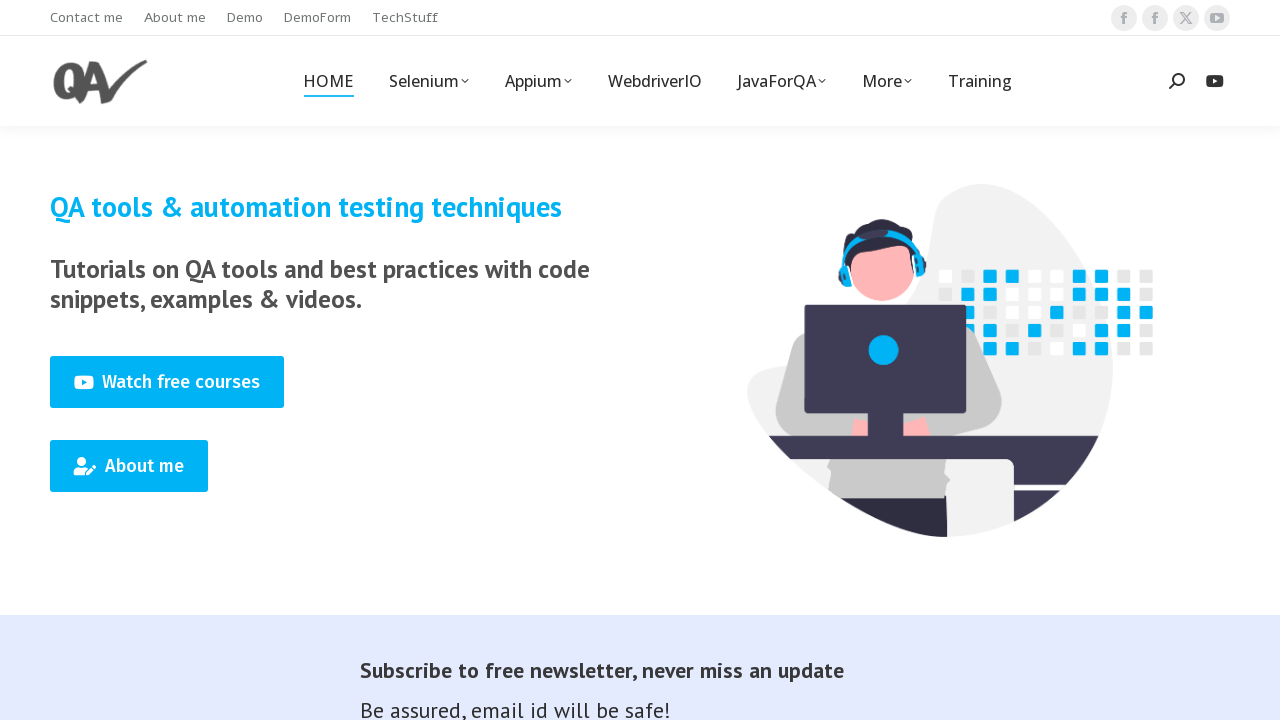

Child window fully loaded
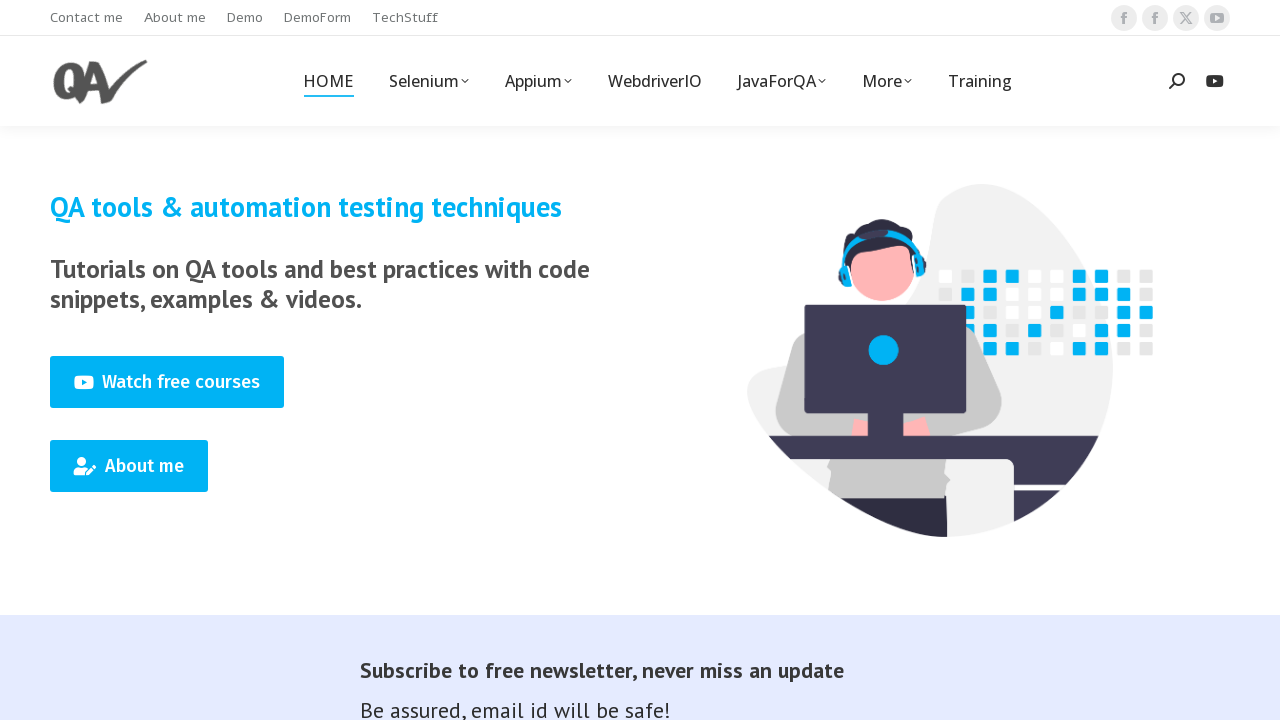

Clicked menu element in child window at (86, 18) on .menu-text
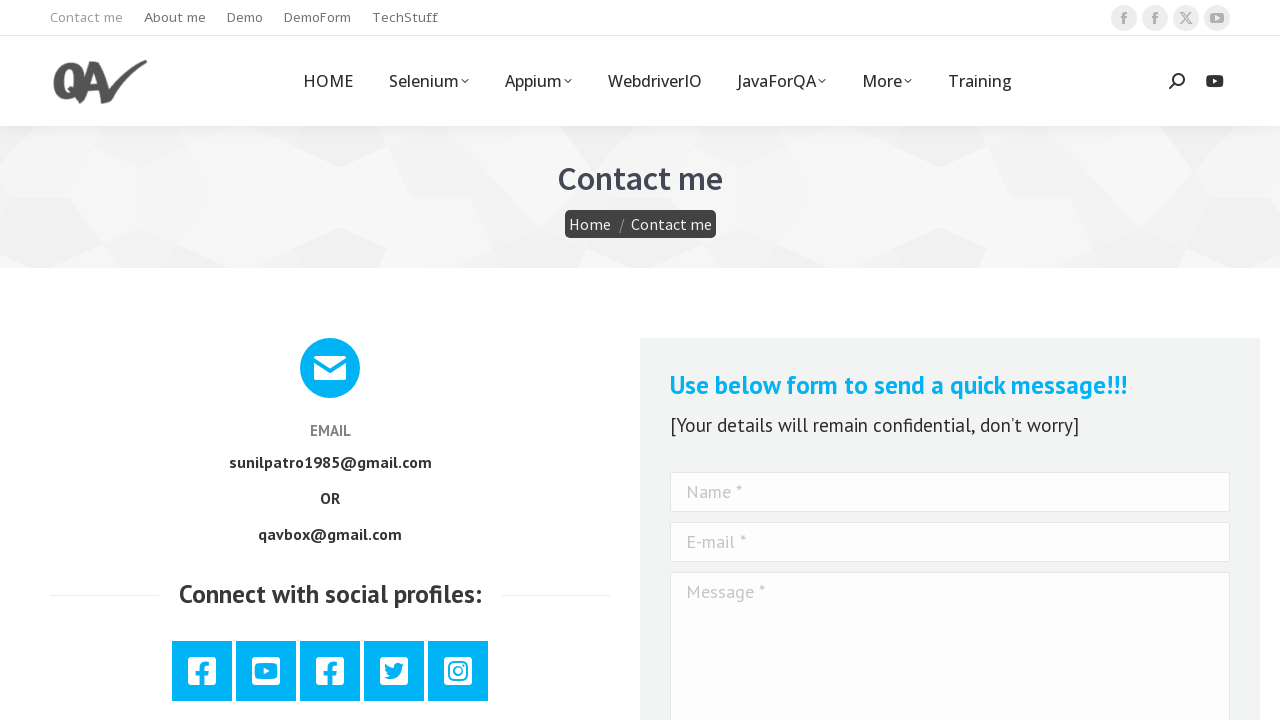

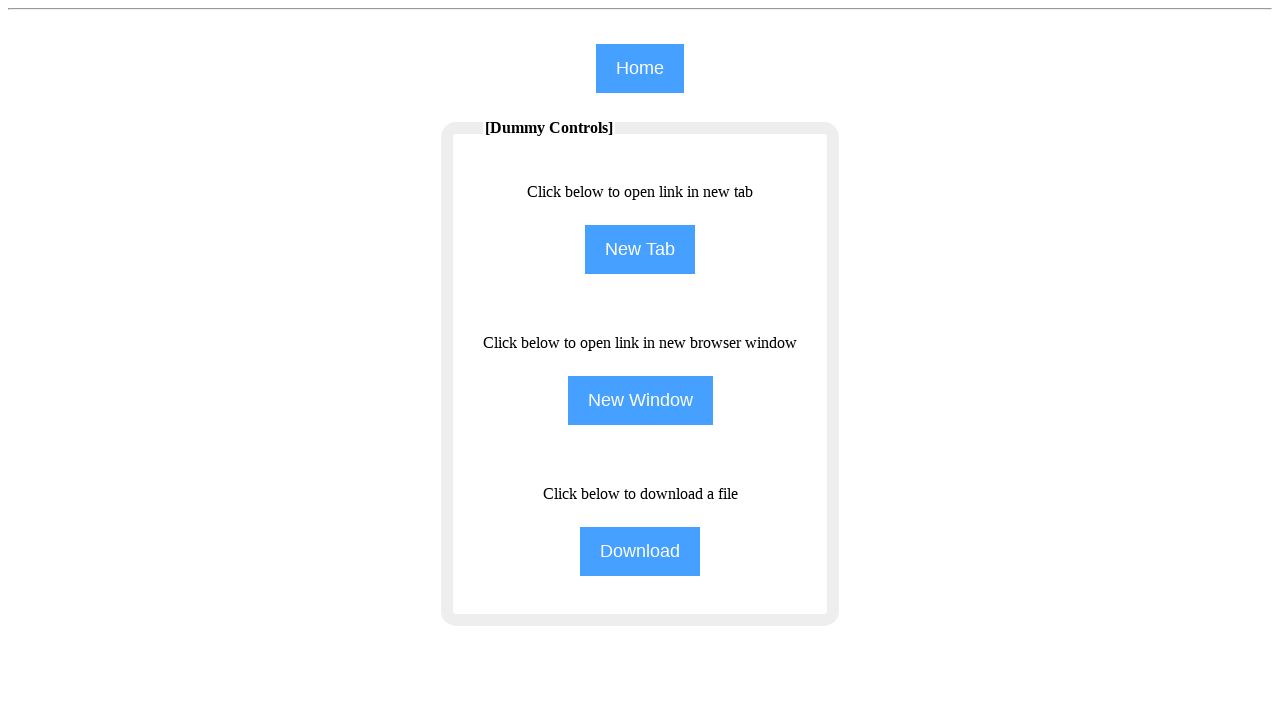